Tests the Slider widget by dragging the slider from minimum to maximum value

Starting URL: https://demoqa.com/

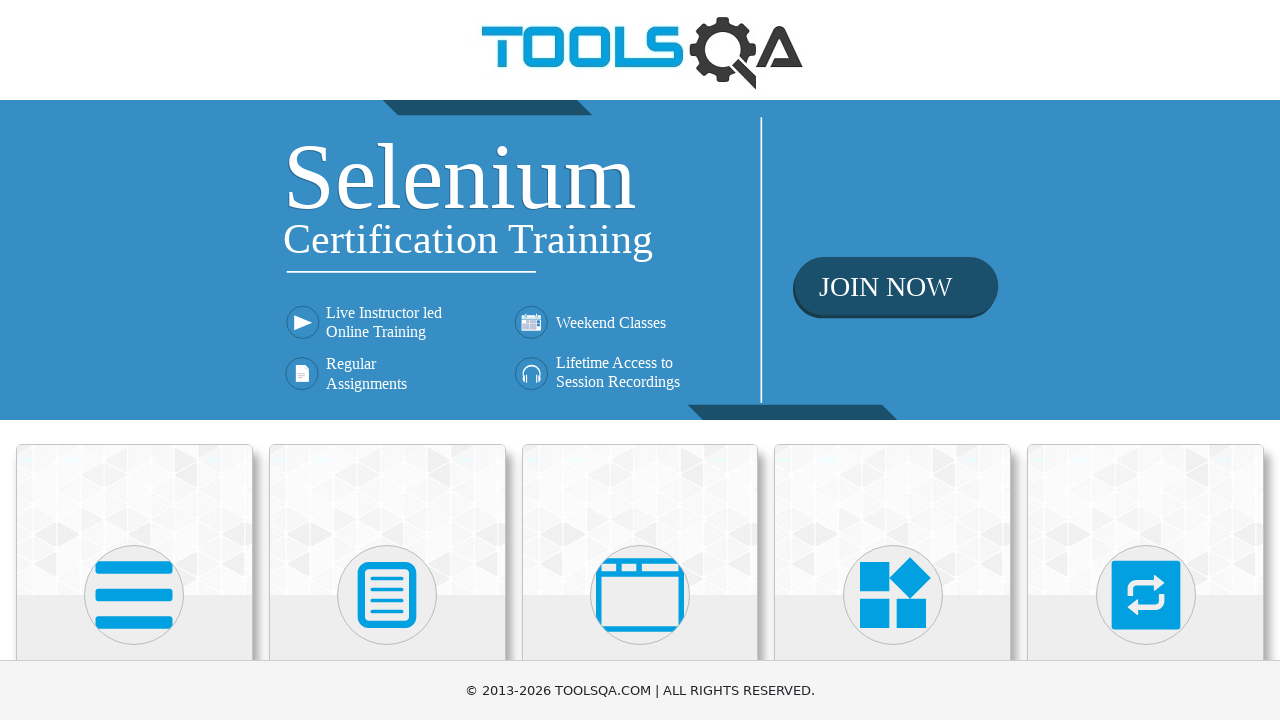

Scrolled down 500px to view more content
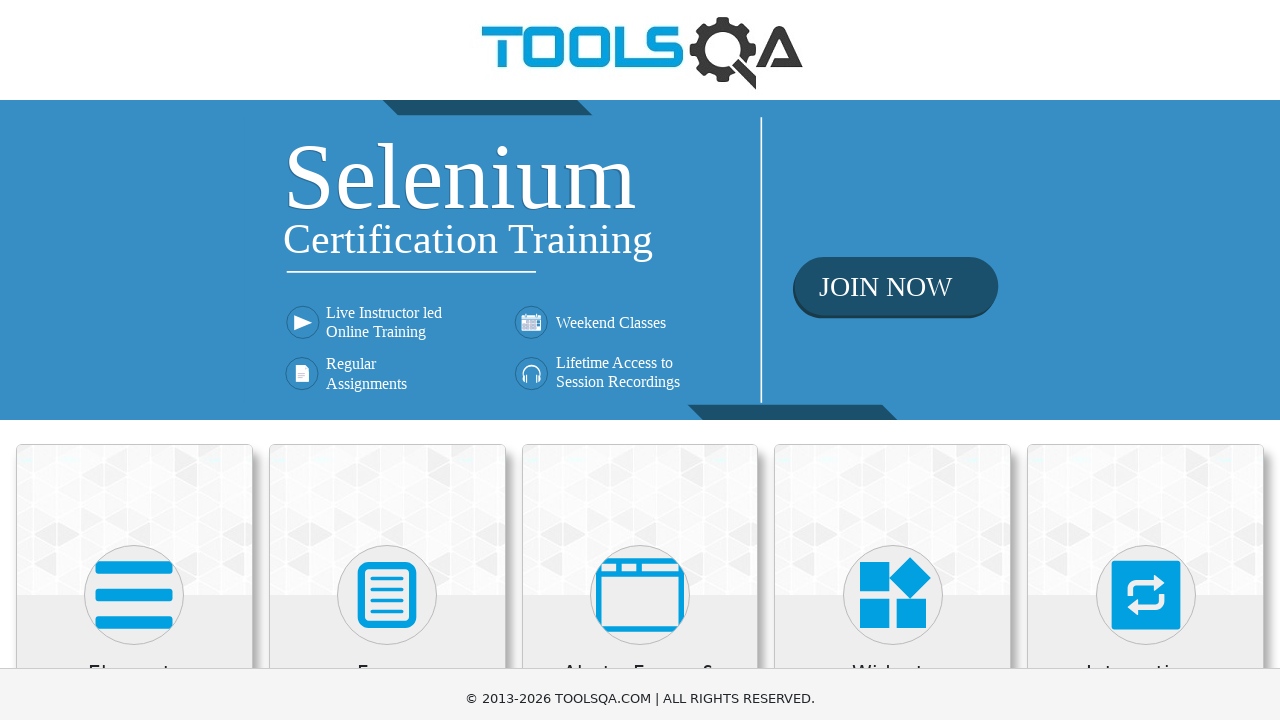

Clicked on Widgets section at (893, 177) on xpath=//h5[contains(text(),'Widgets')]/parent::div
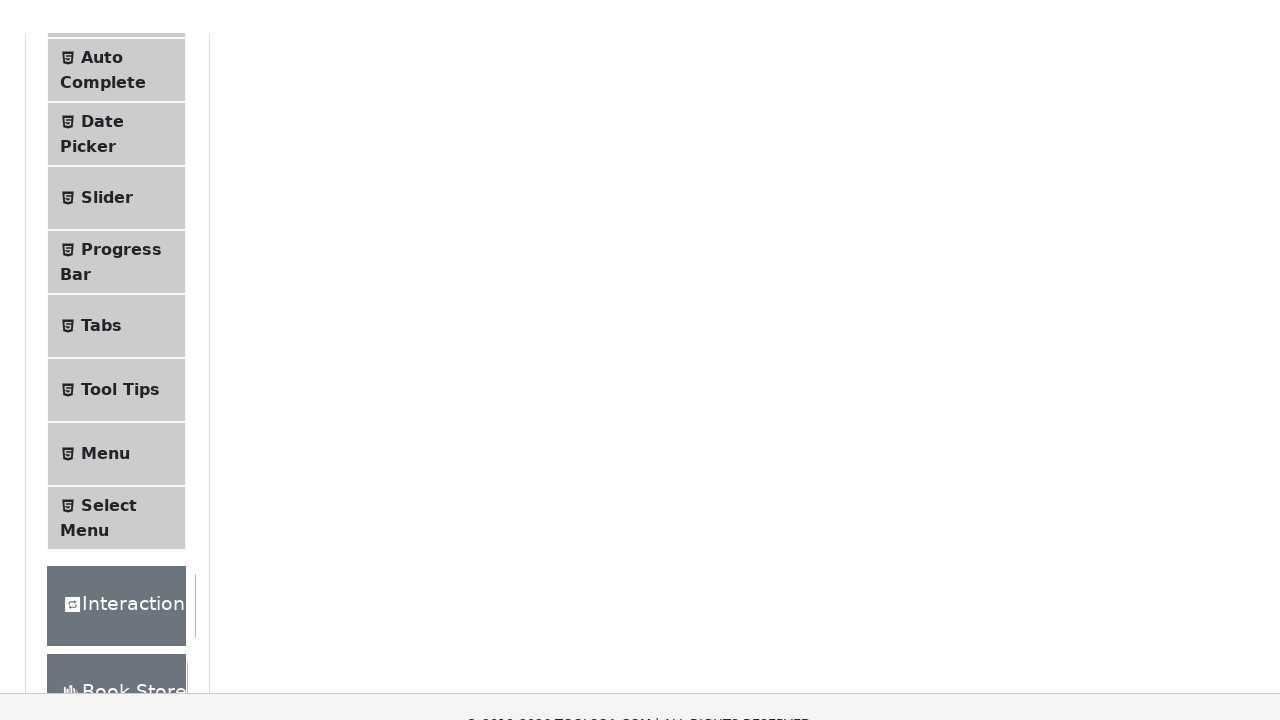

Waited 2 seconds for Widgets section to load
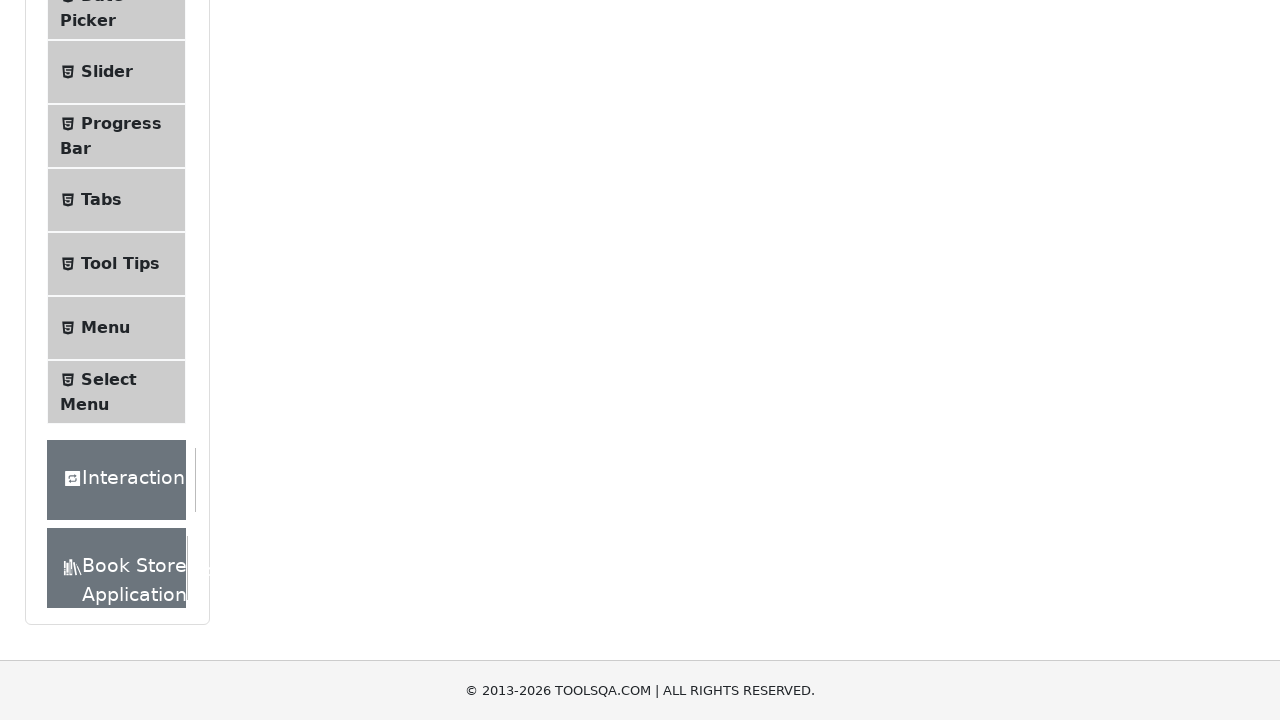

Scrolled back to top of page
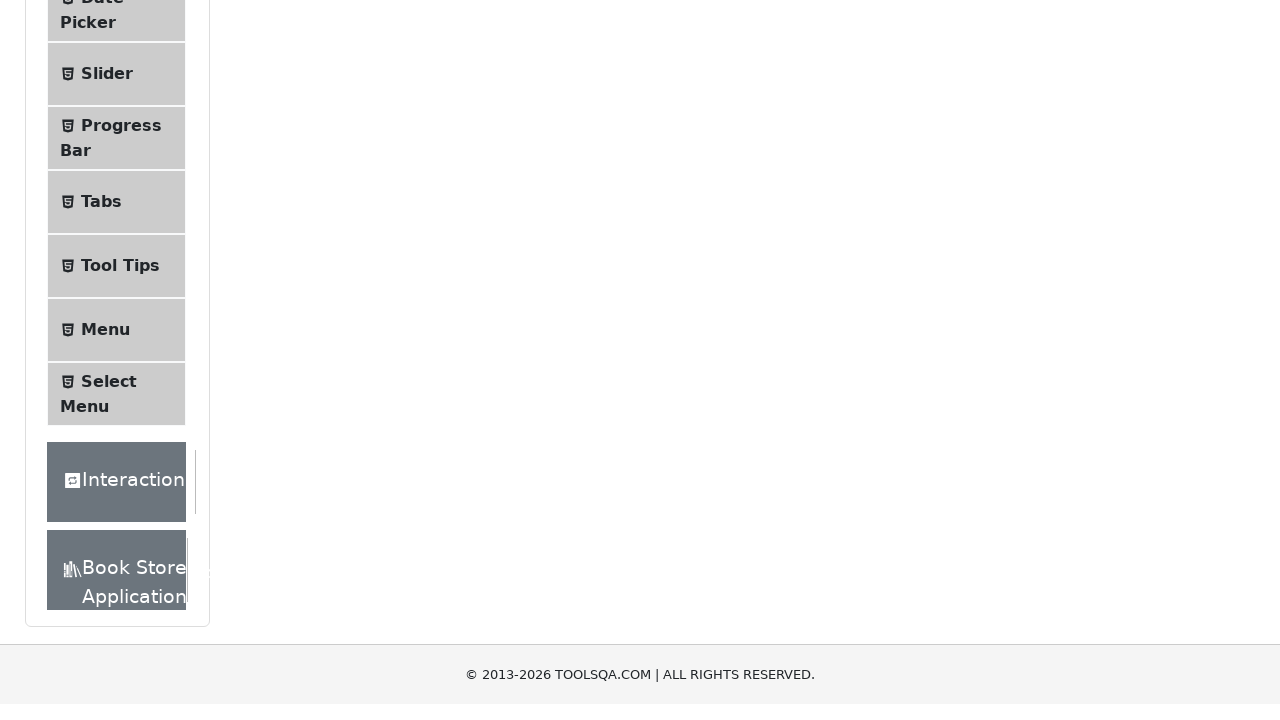

Clicked on Slider menu item at (107, 67) on xpath=//span[contains(normalize-space(),'Slider')]
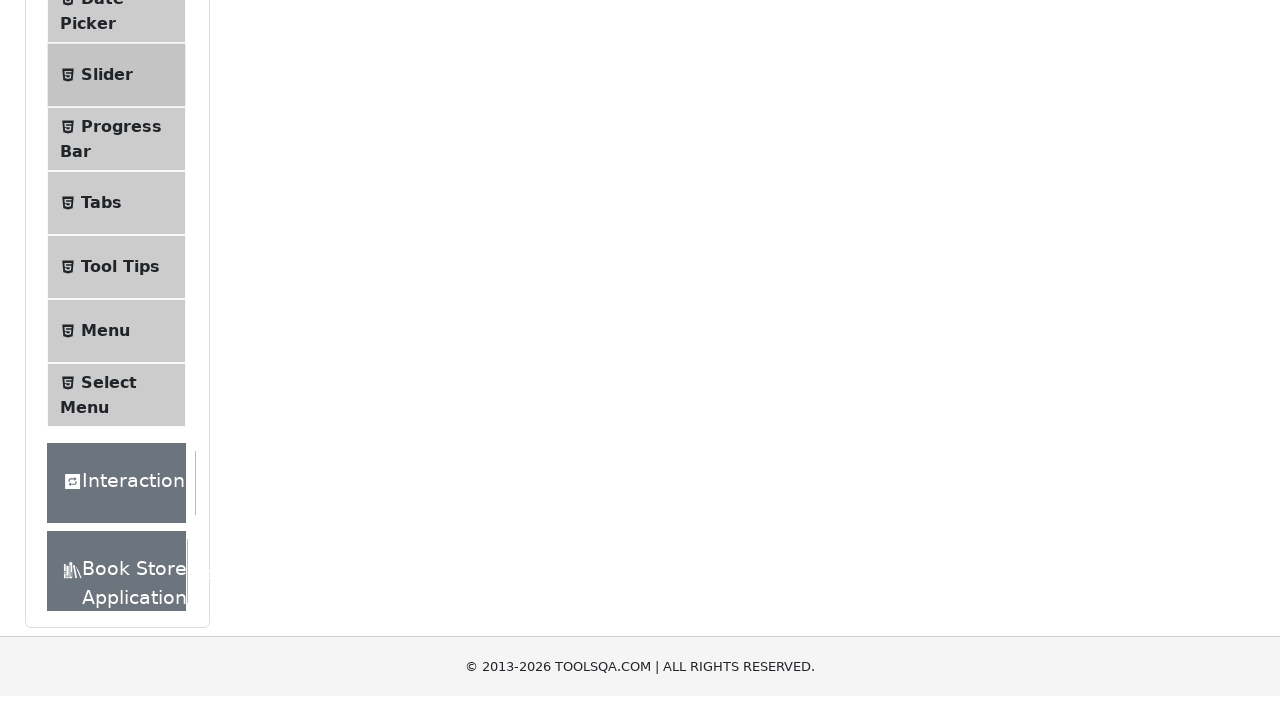

Waited 2 seconds for Slider widget to load
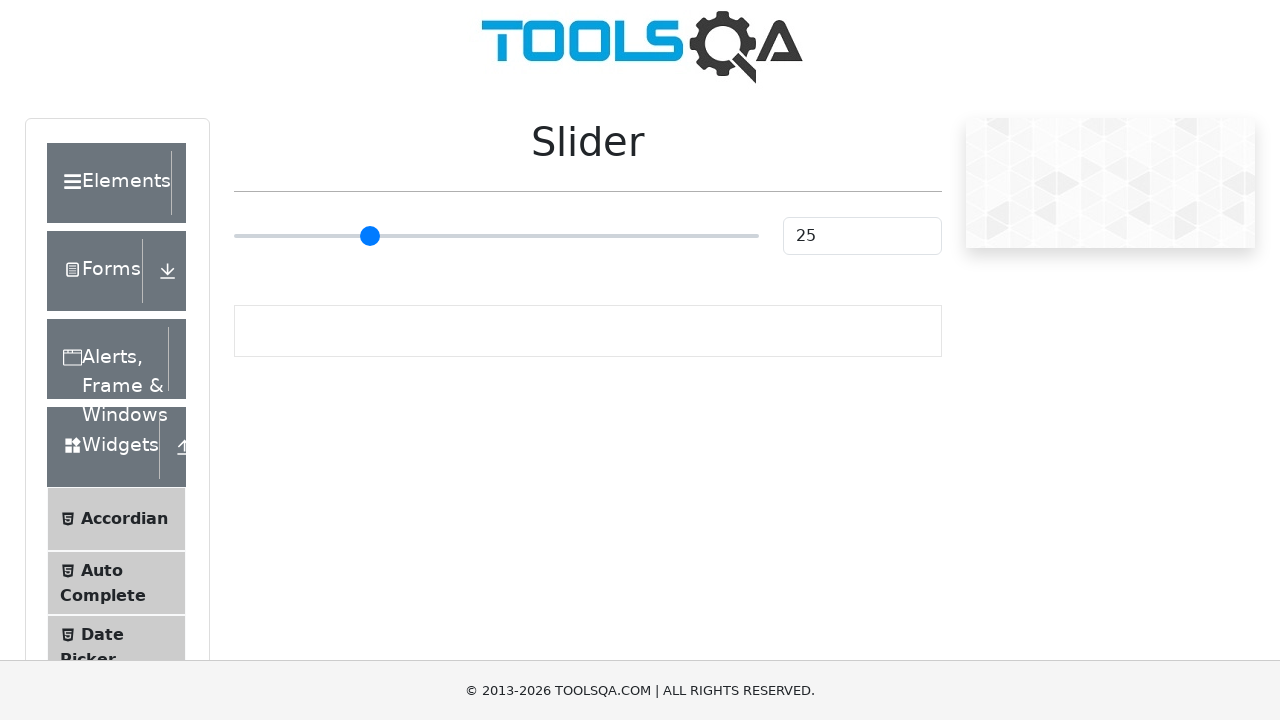

Located slider element
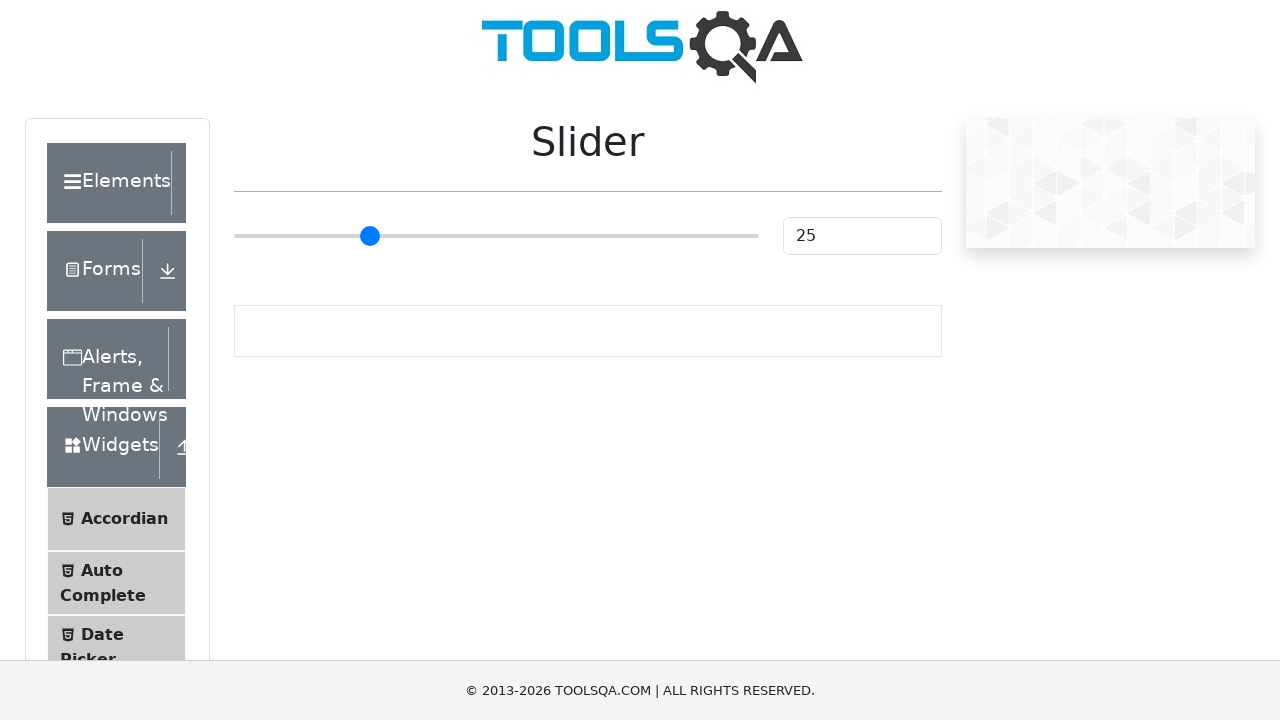

Set slider value to maximum (100)
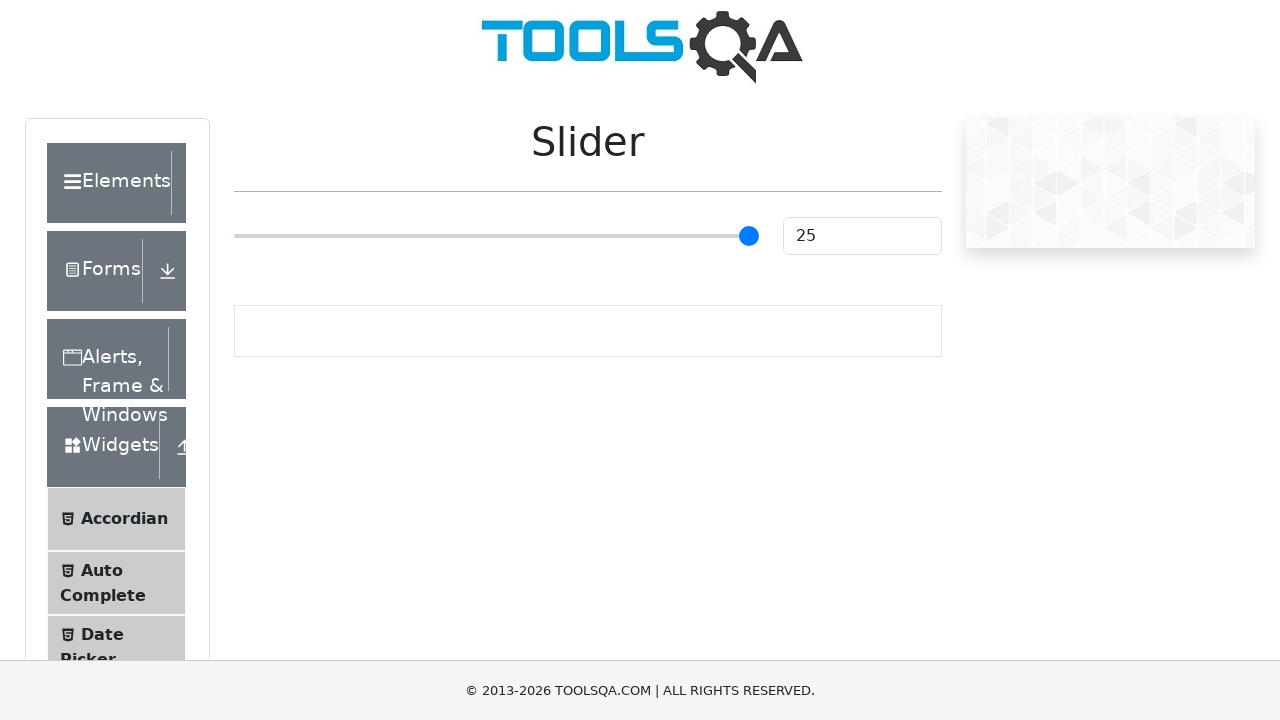

Dispatched input event to update slider
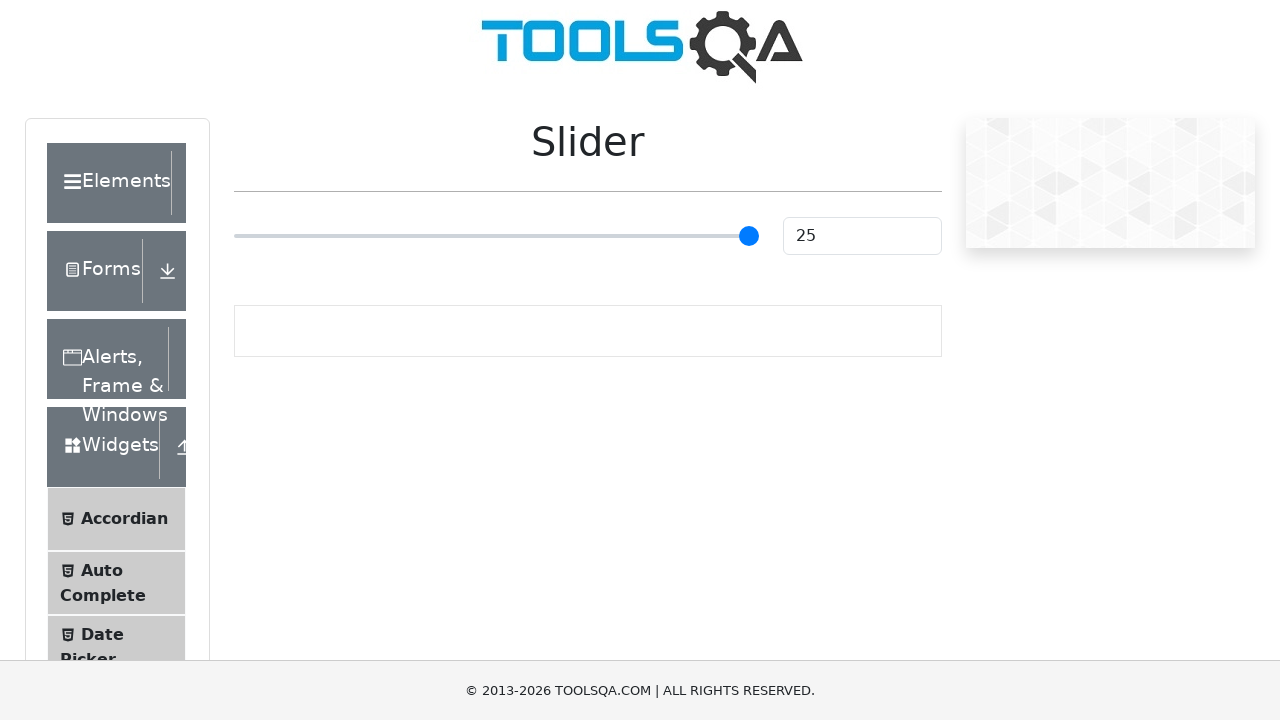

Waited 2 seconds to confirm slider reached maximum value
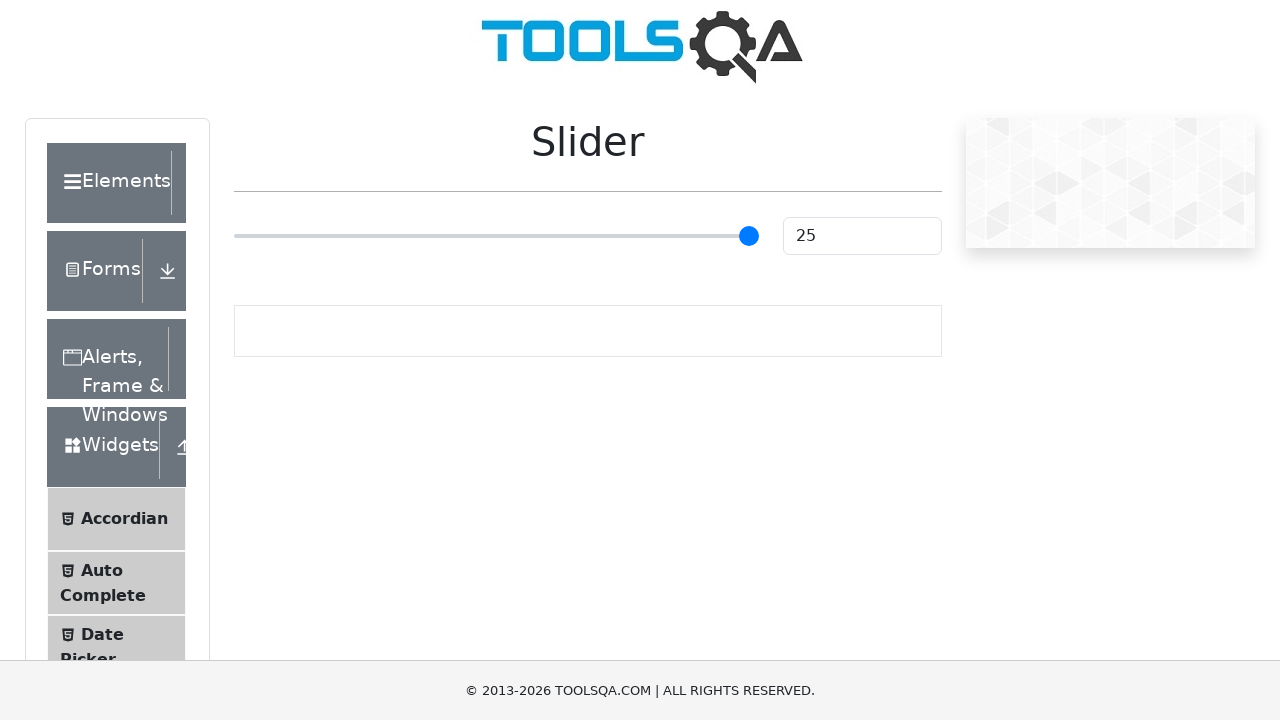

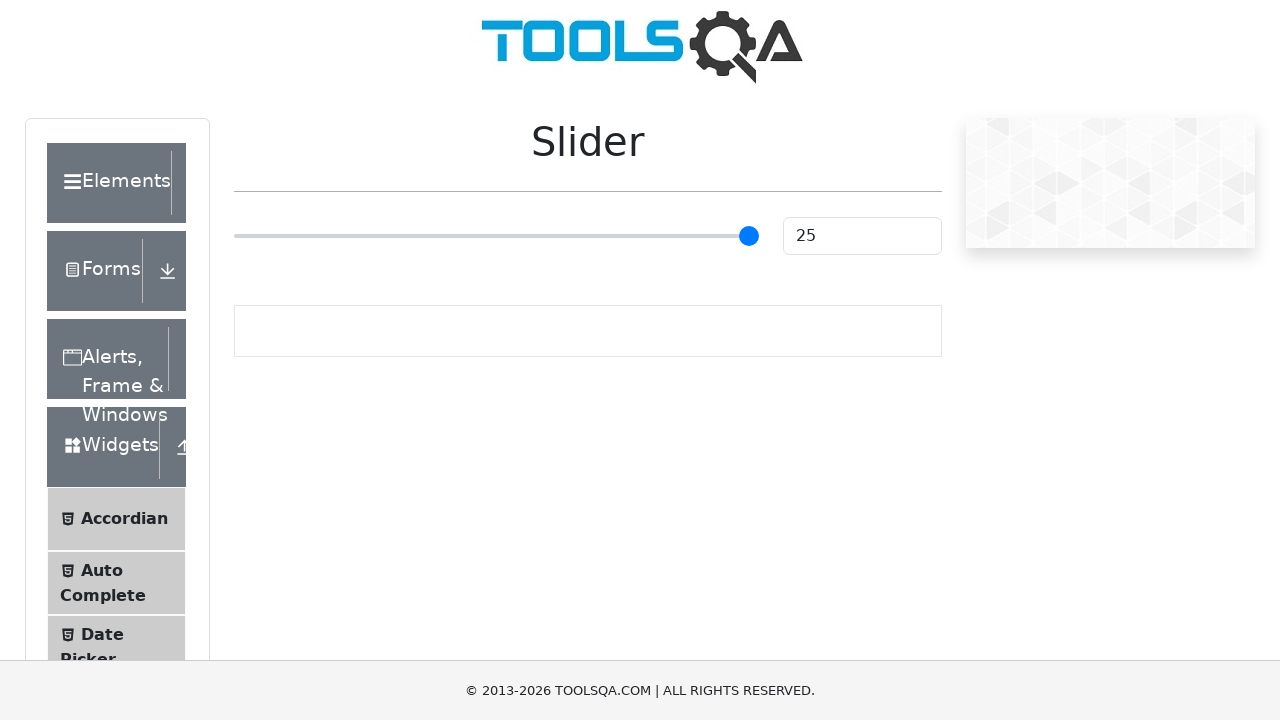